Tests scrolling down functionality by scrolling the page down by 600 pixels using JavaScript execution

Starting URL: https://demoqa.com/text-box

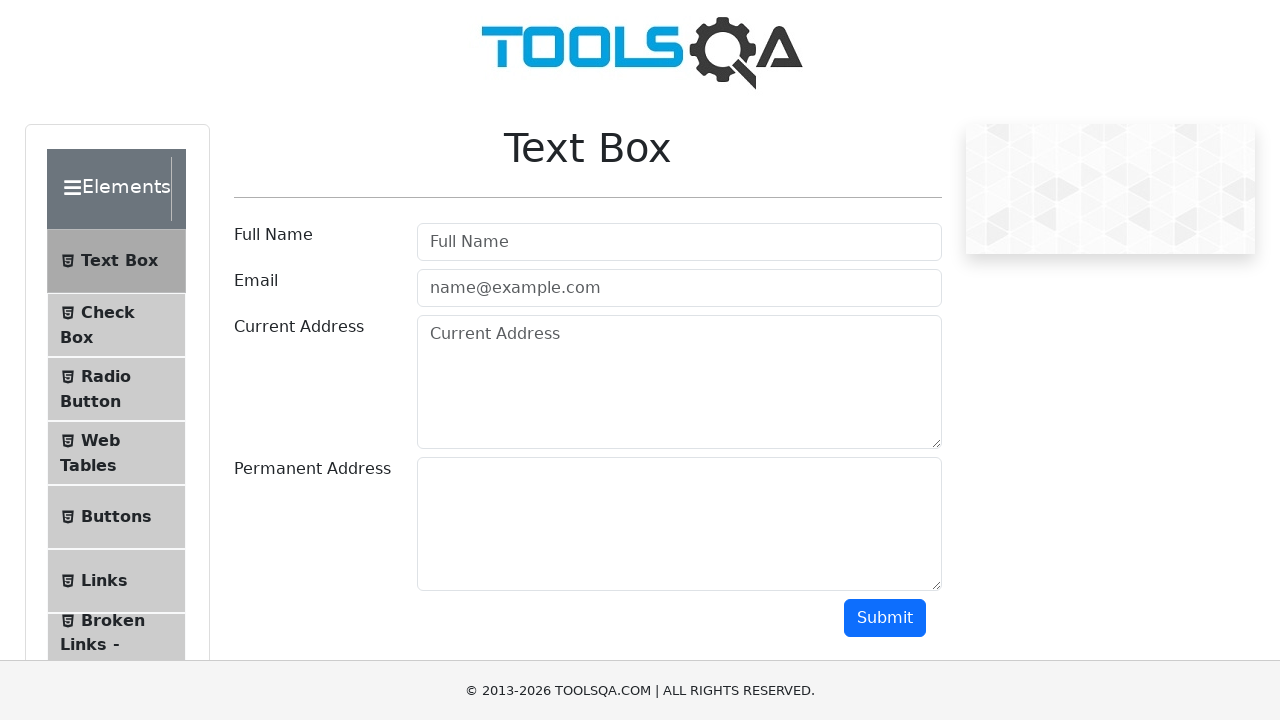

Scrolled down by 600 pixels using JavaScript
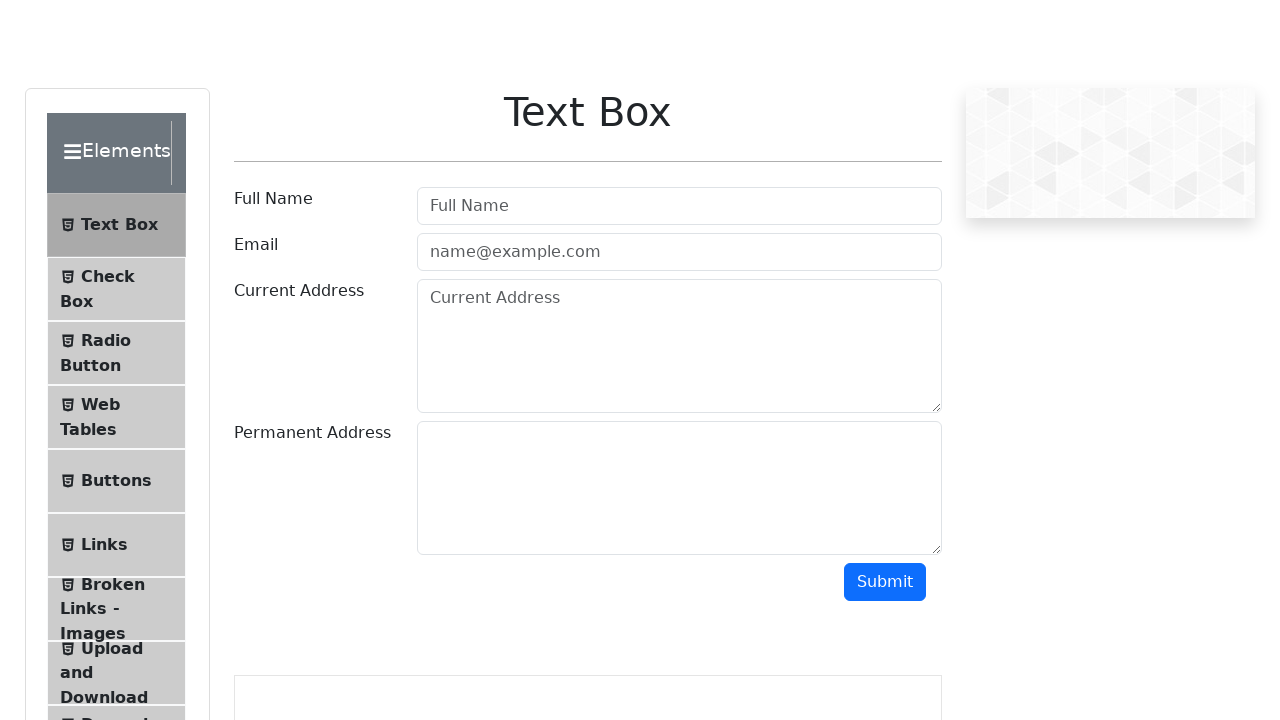

Waited 500ms to observe the scroll effect
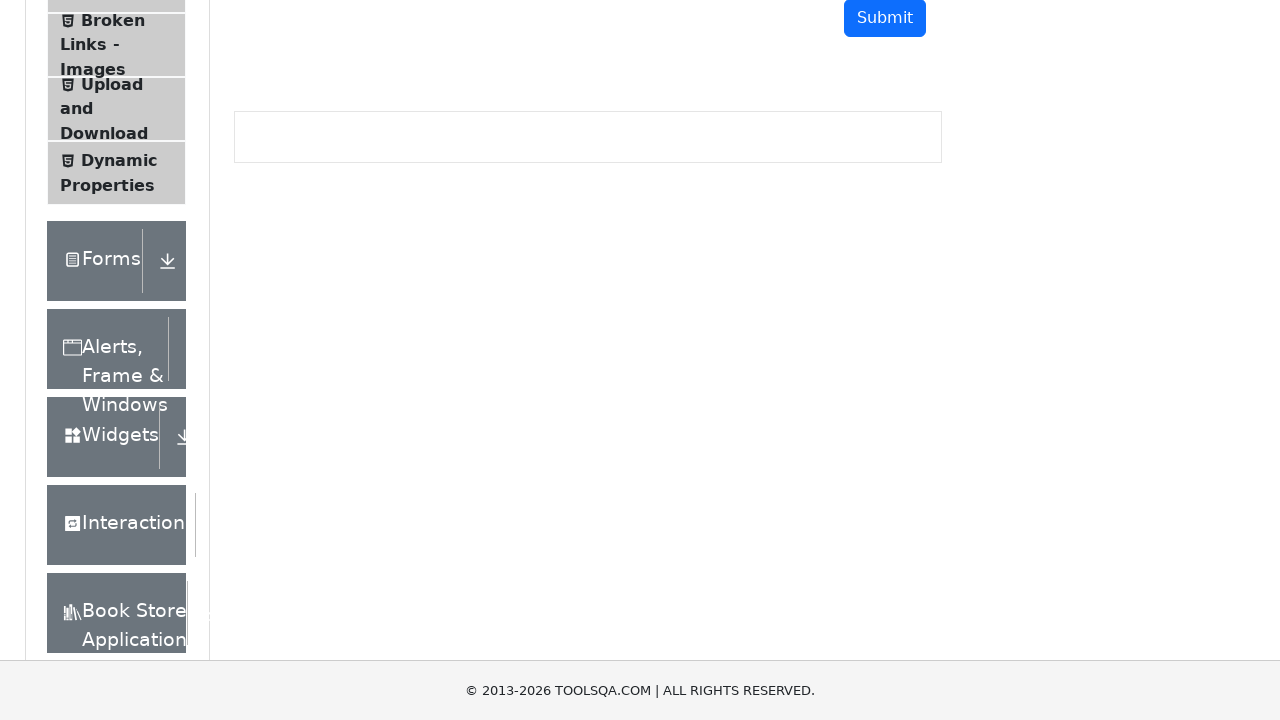

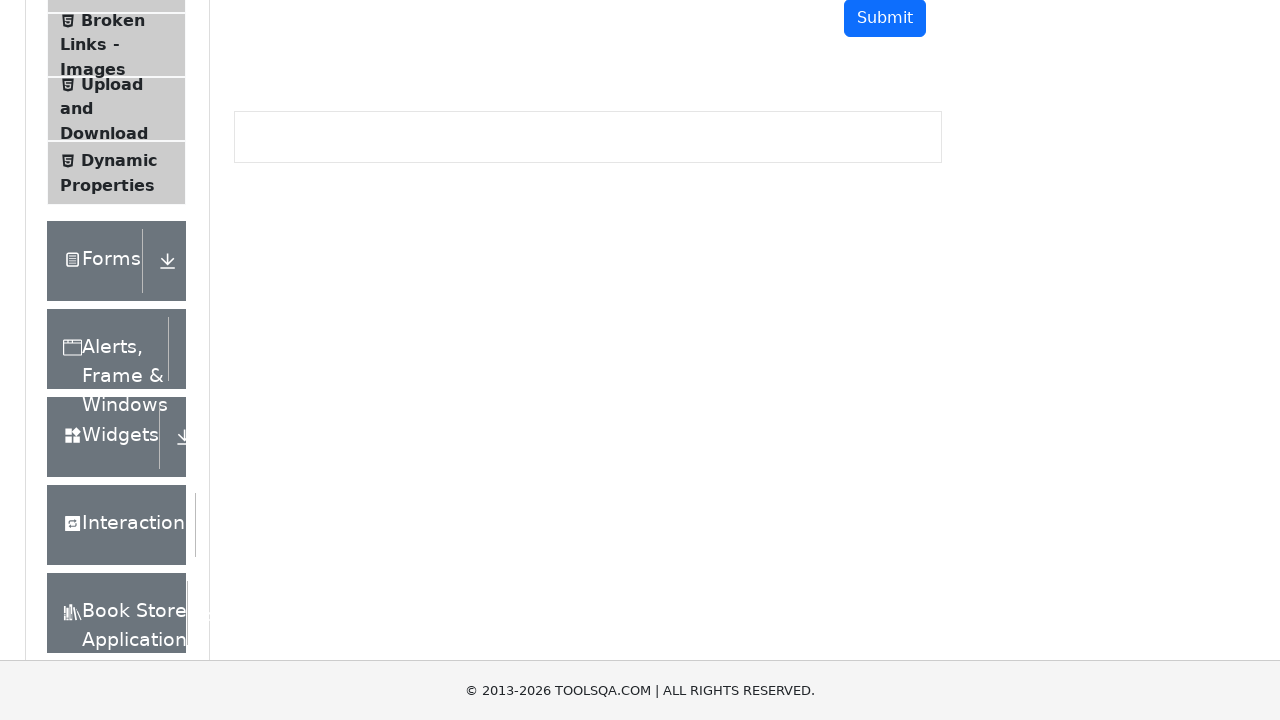